Tests interaction between checkbox, dropdown, and text input by selecting a checkbox, using its label text to select a dropdown option and fill an input field, then triggering an alert to verify the text matches.

Starting URL: http://qaclickacademy.com/practice.php

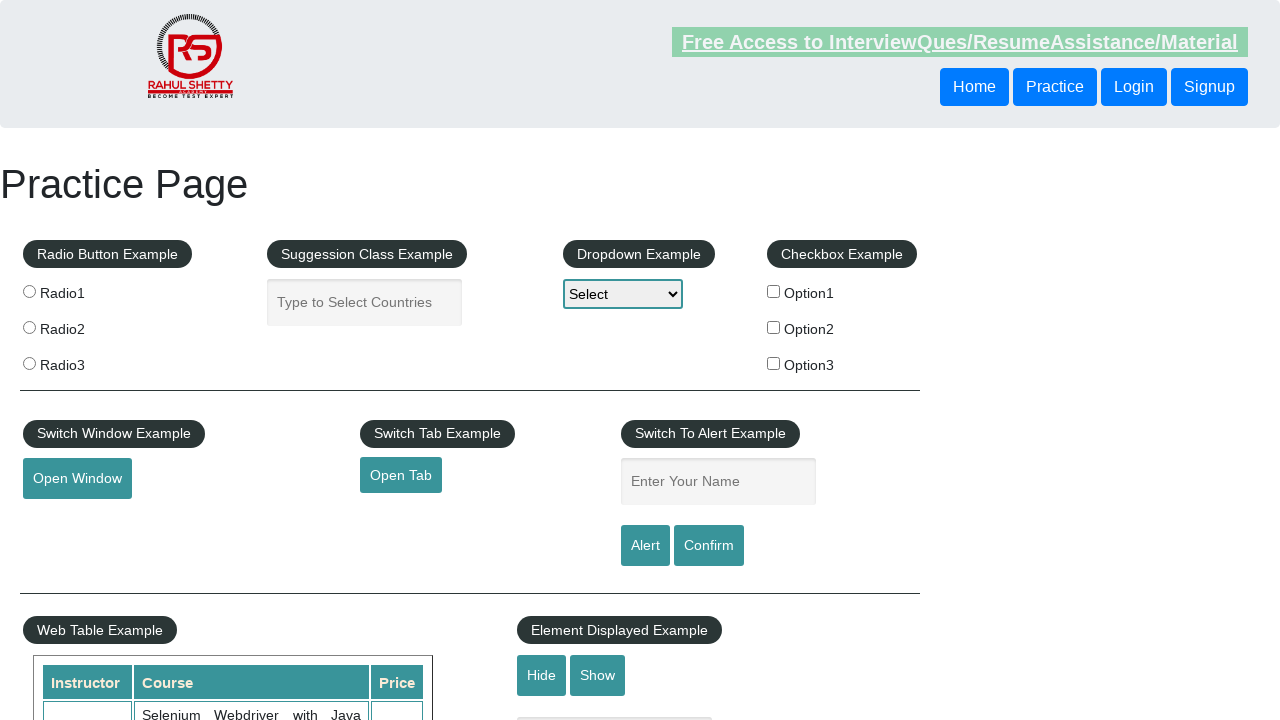

Clicked the second checkbox (Option2) at (774, 327) on xpath=//*[@id='checkbox-example']/fieldset/label[2]/input
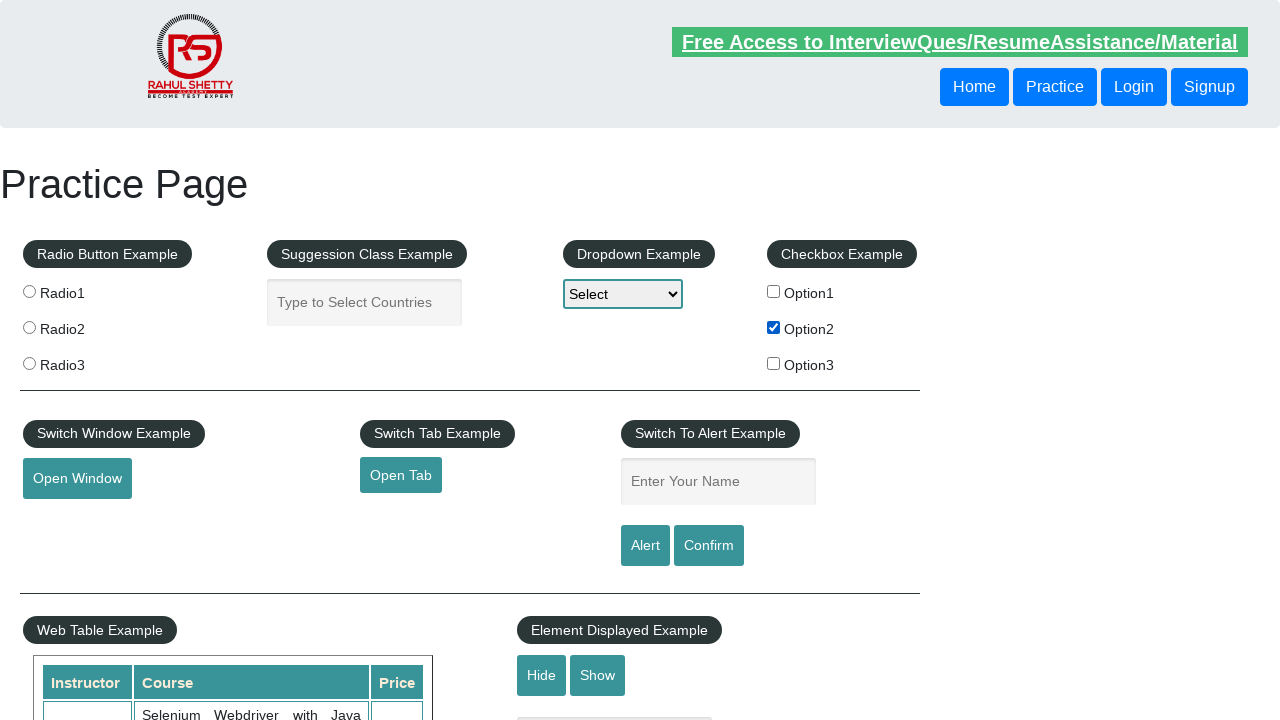

Retrieved checkbox label text: 'Option2'
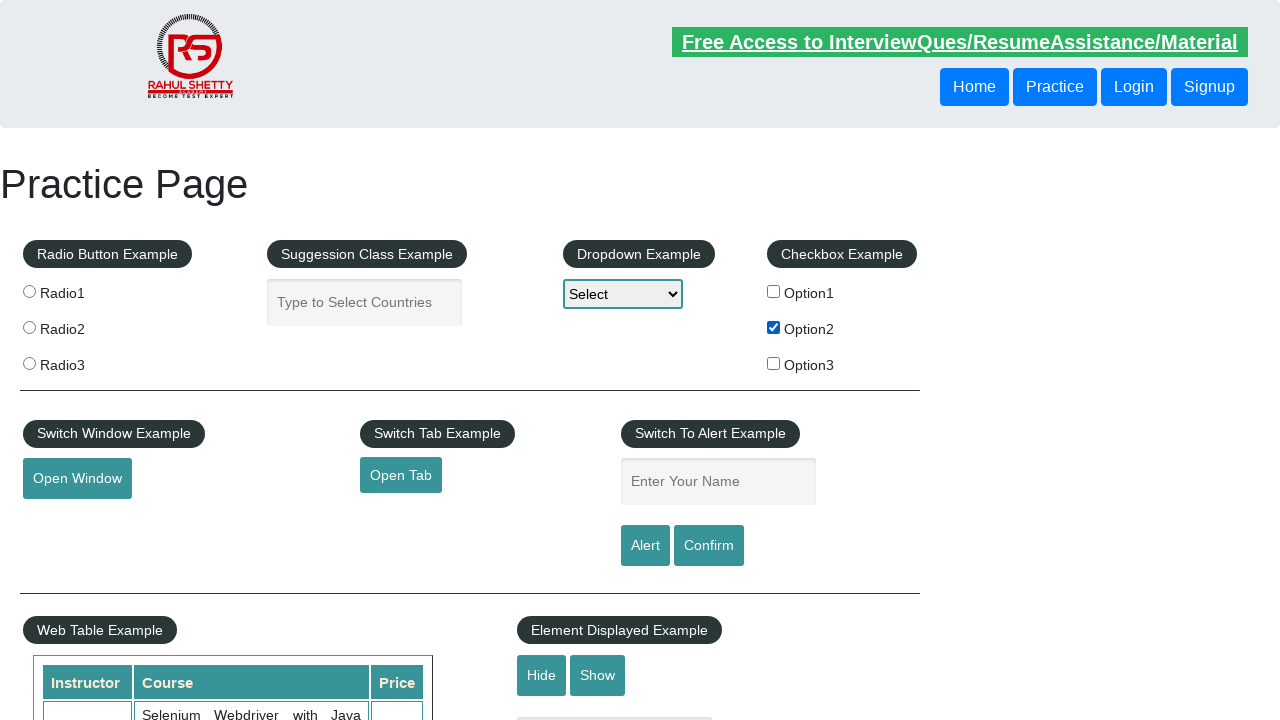

Selected dropdown option matching checkbox label: 'Option2' on #dropdown-class-example
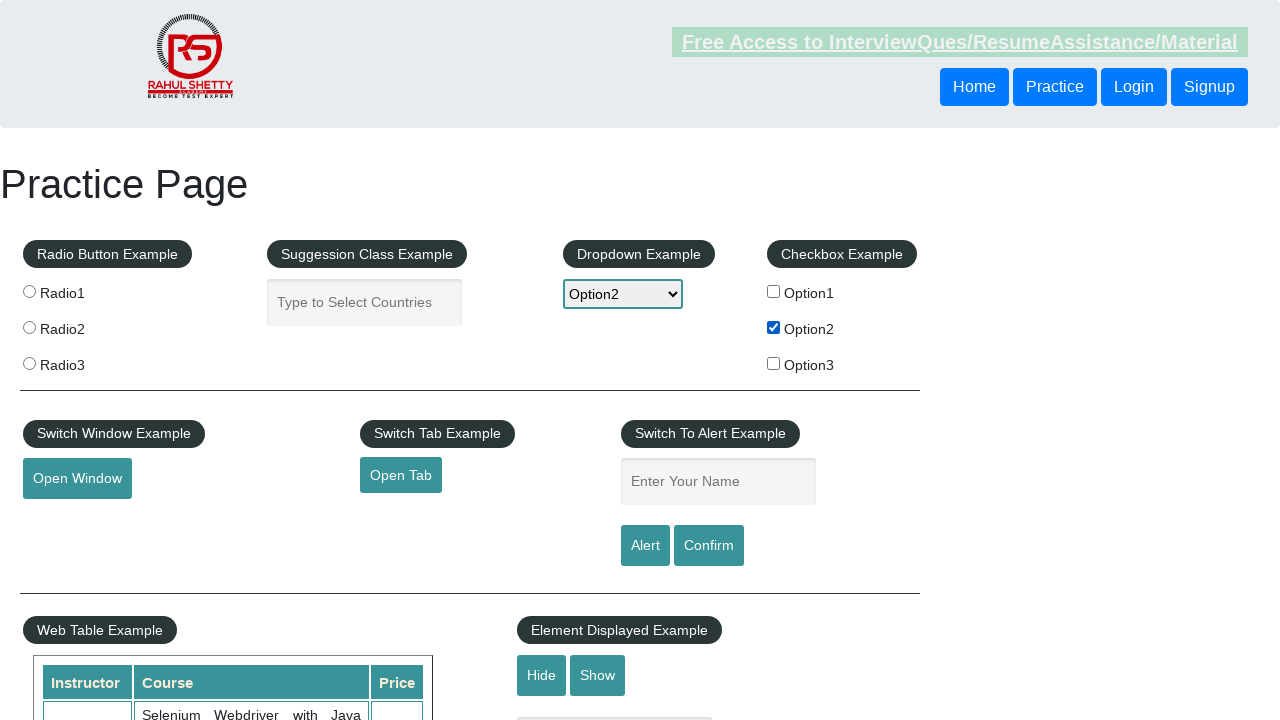

Filled name input field with checkbox text: 'Option2' on input[name='enter-name']
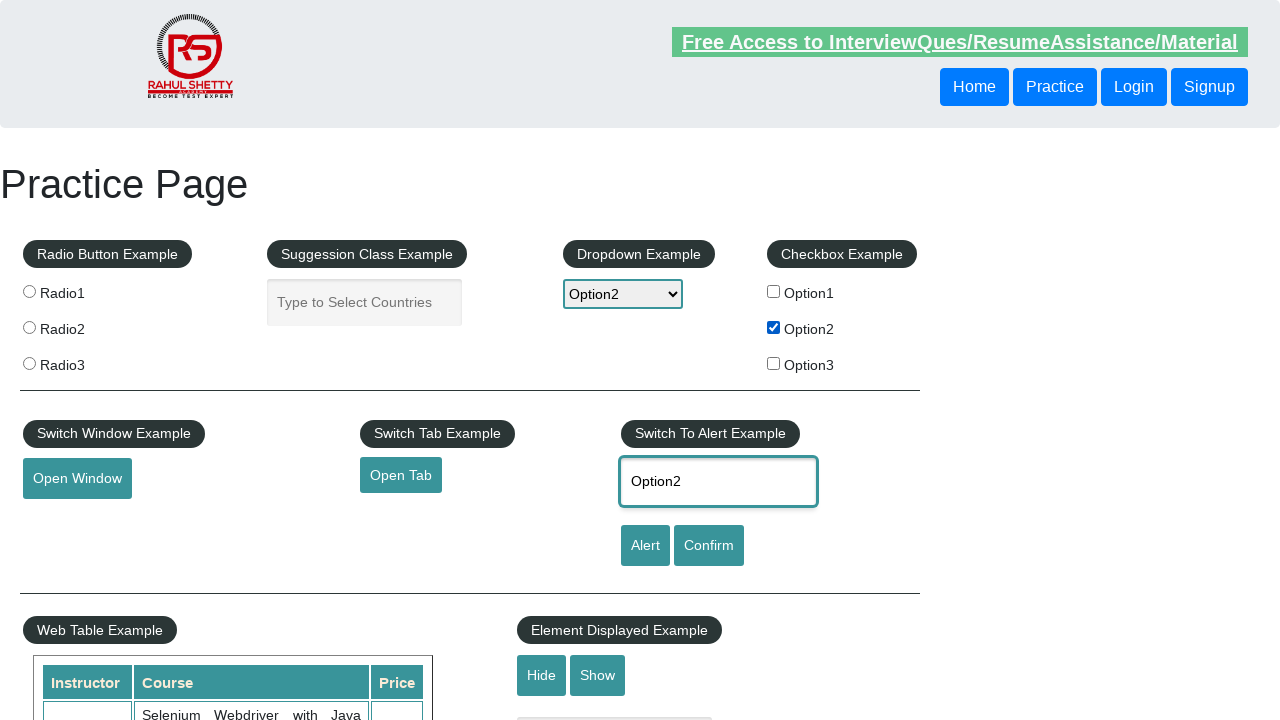

Clicked the alert button to trigger confirmation dialog at (645, 546) on #alertbtn
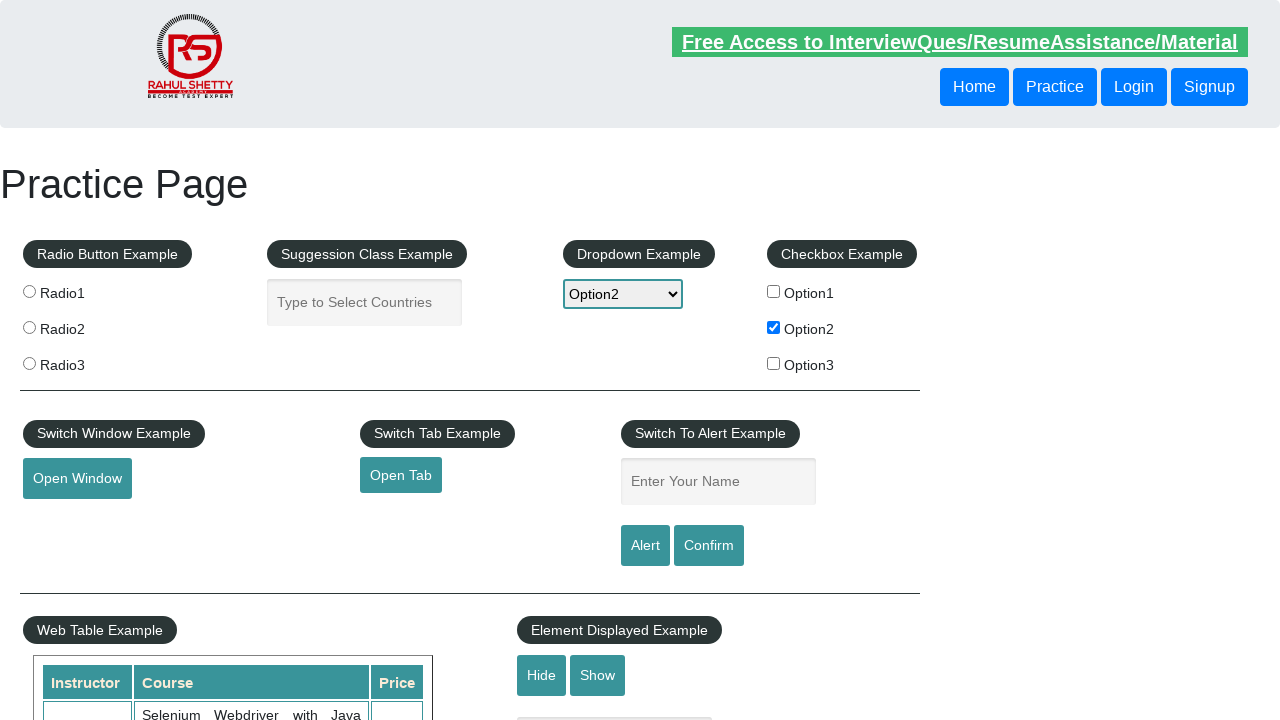

Accepted the alert dialog to verify text matches
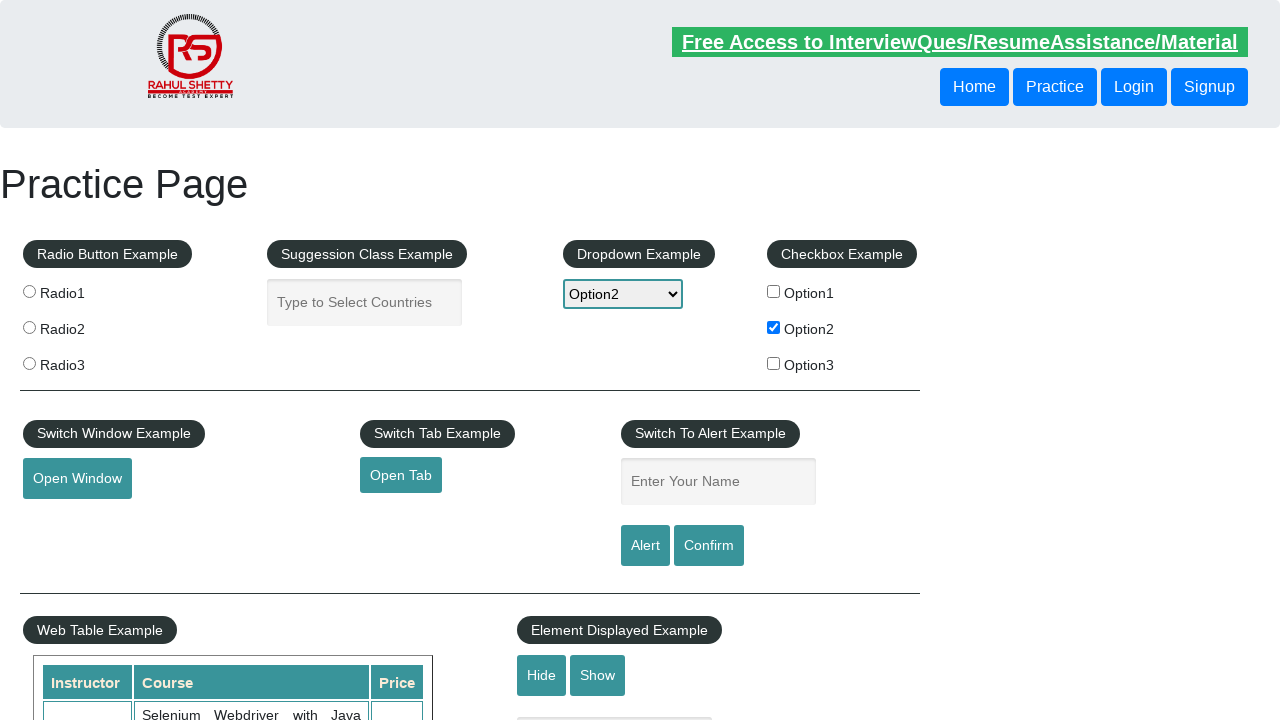

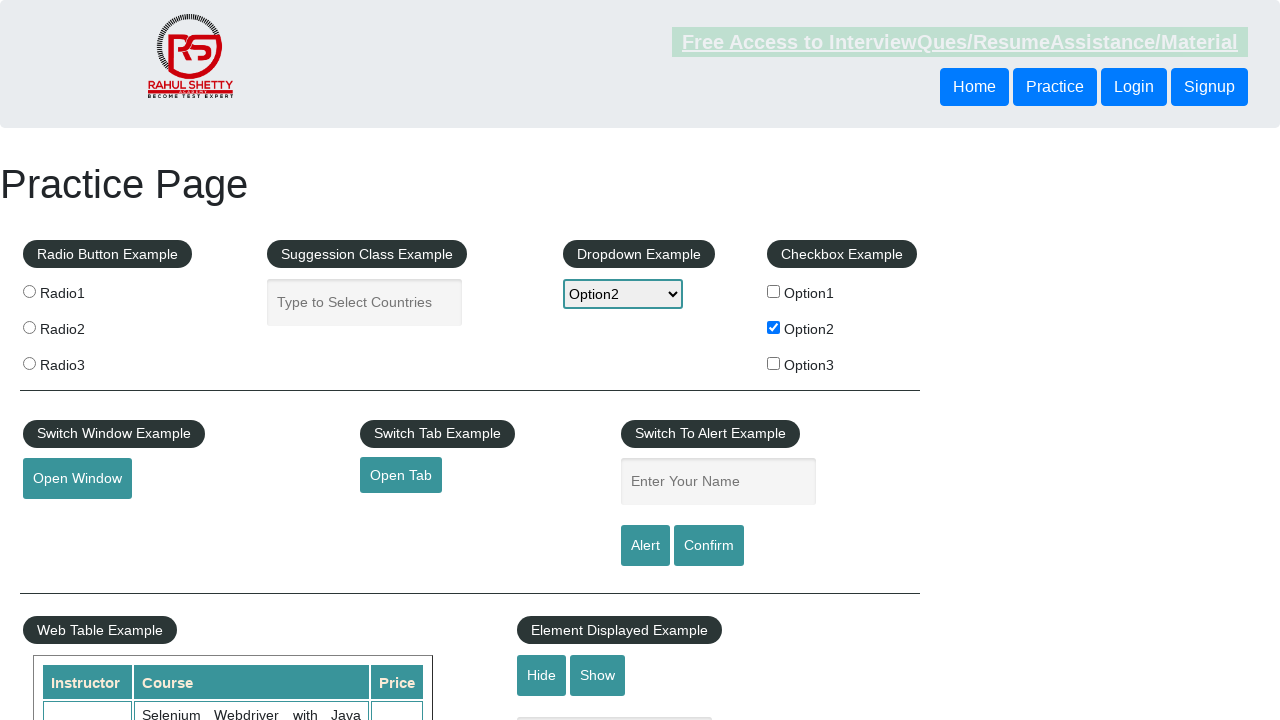